Opens the EPAM homepage and checks that the browser console does not contain any severe errors

Starting URL: https://www.epam.com/

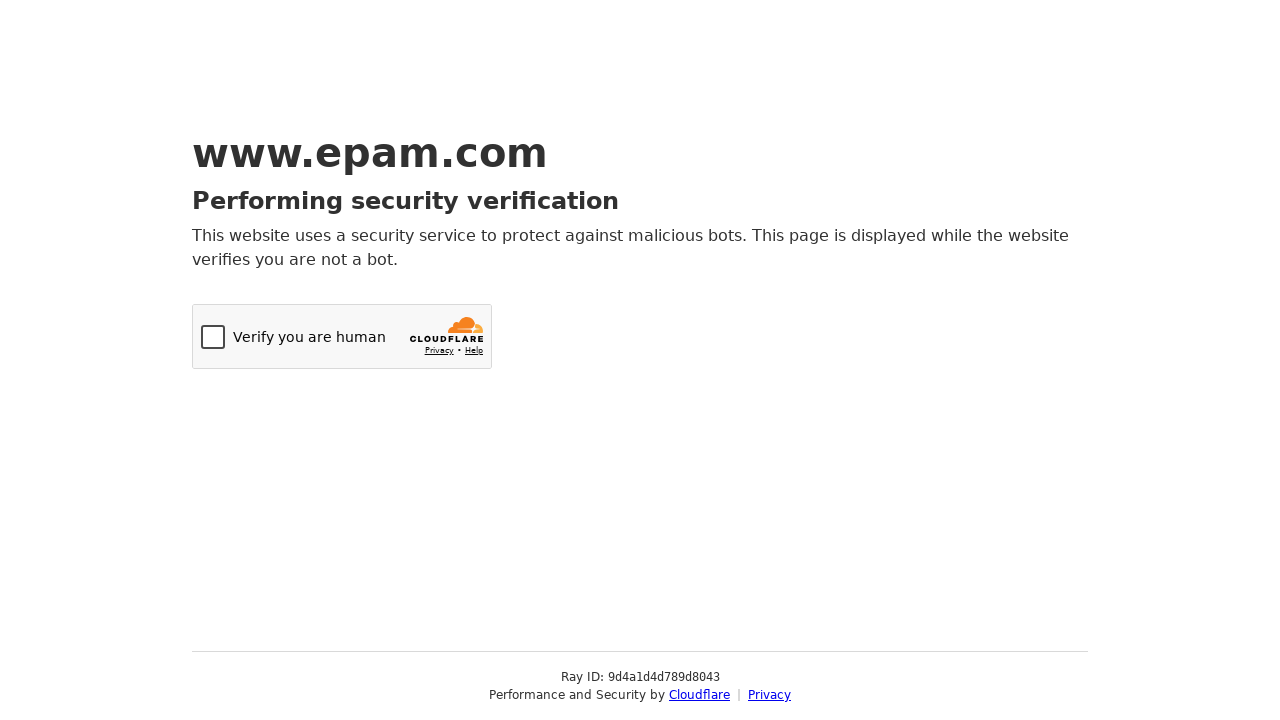

Set up console message handler to capture all console logs
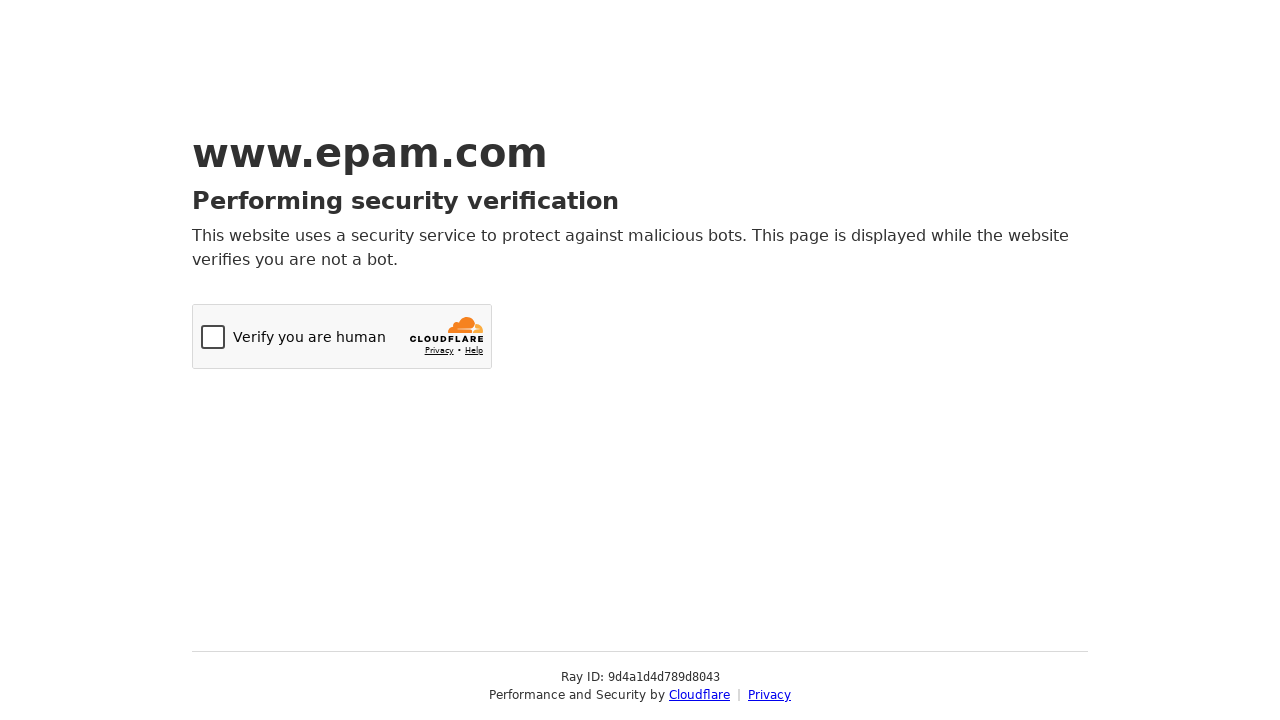

Reloaded EPAM homepage to capture console logs from fresh load
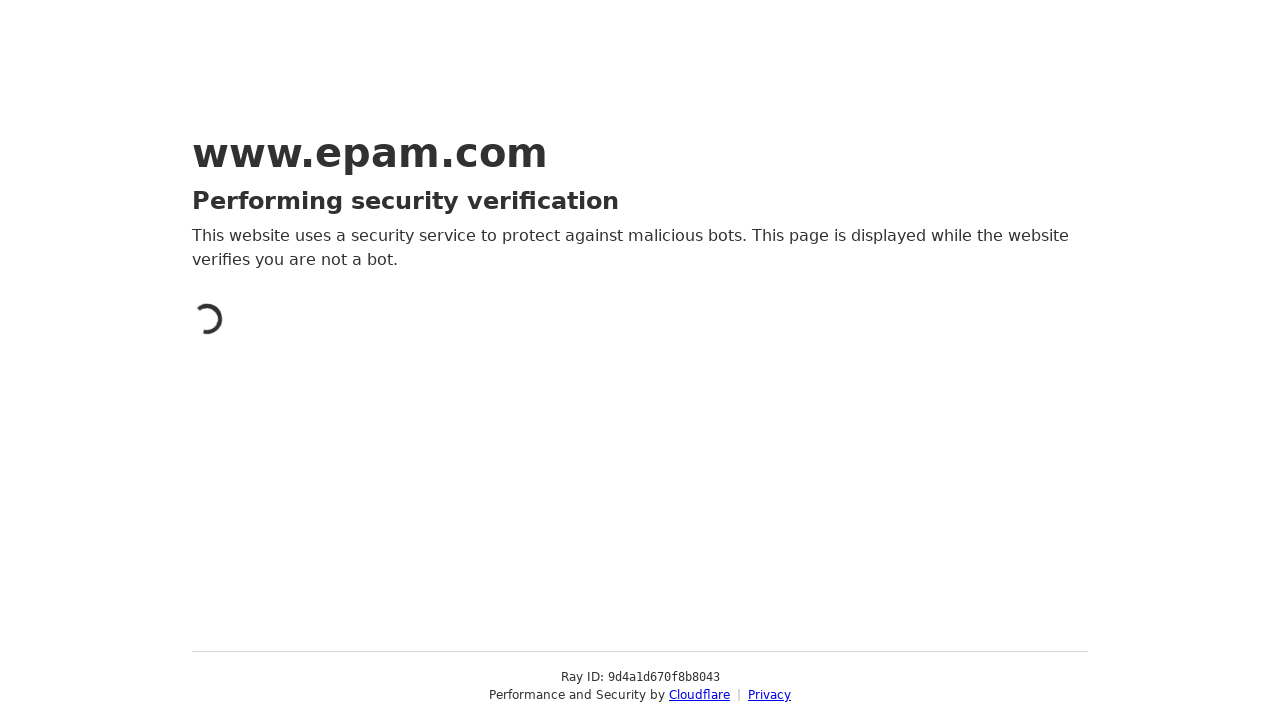

Waited for page to reach domcontentloaded state
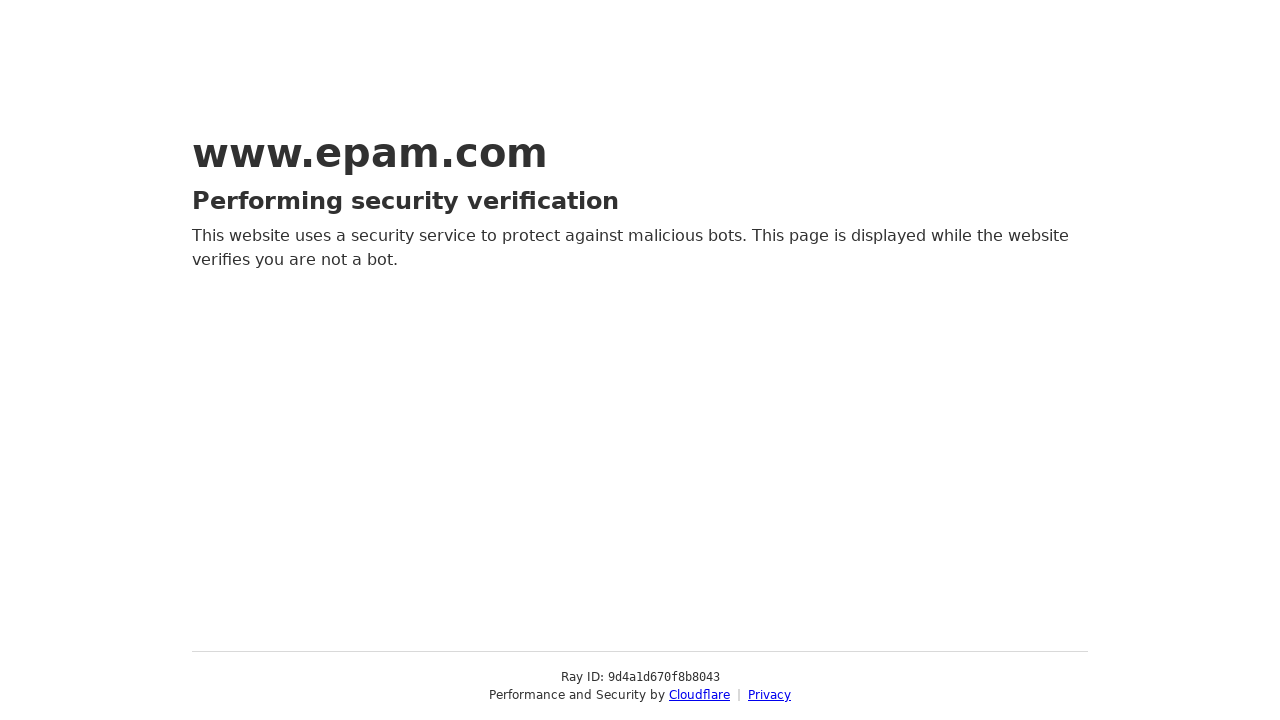

Verified that browser console does not contain any SEVERE errors
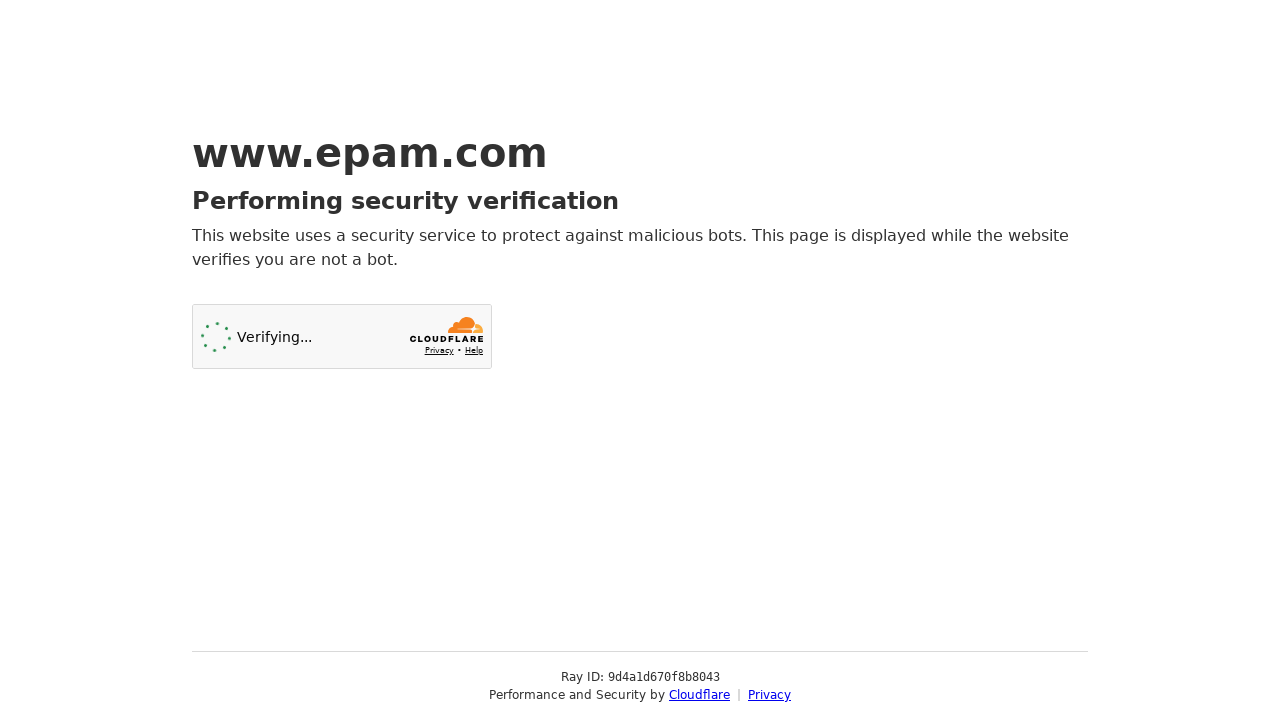

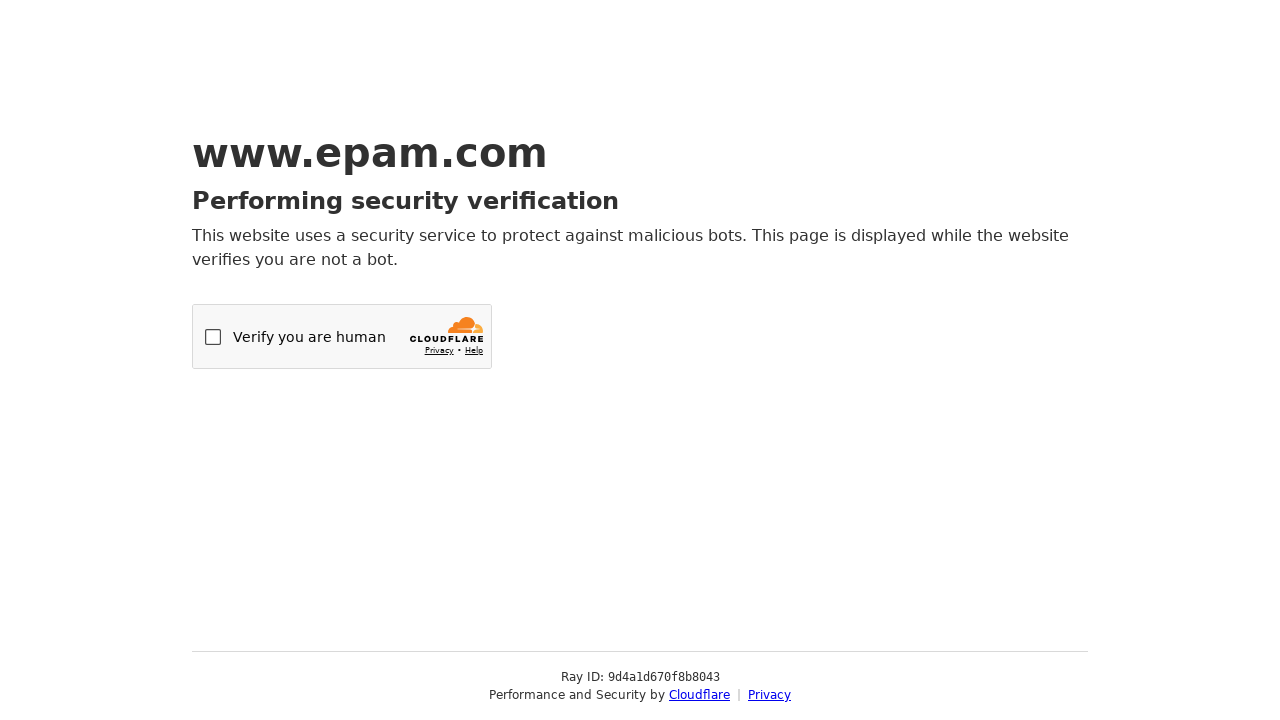